Opens a message window by clicking a button, switches to it and closes it

Starting URL: https://demoqa.com/browser-windows

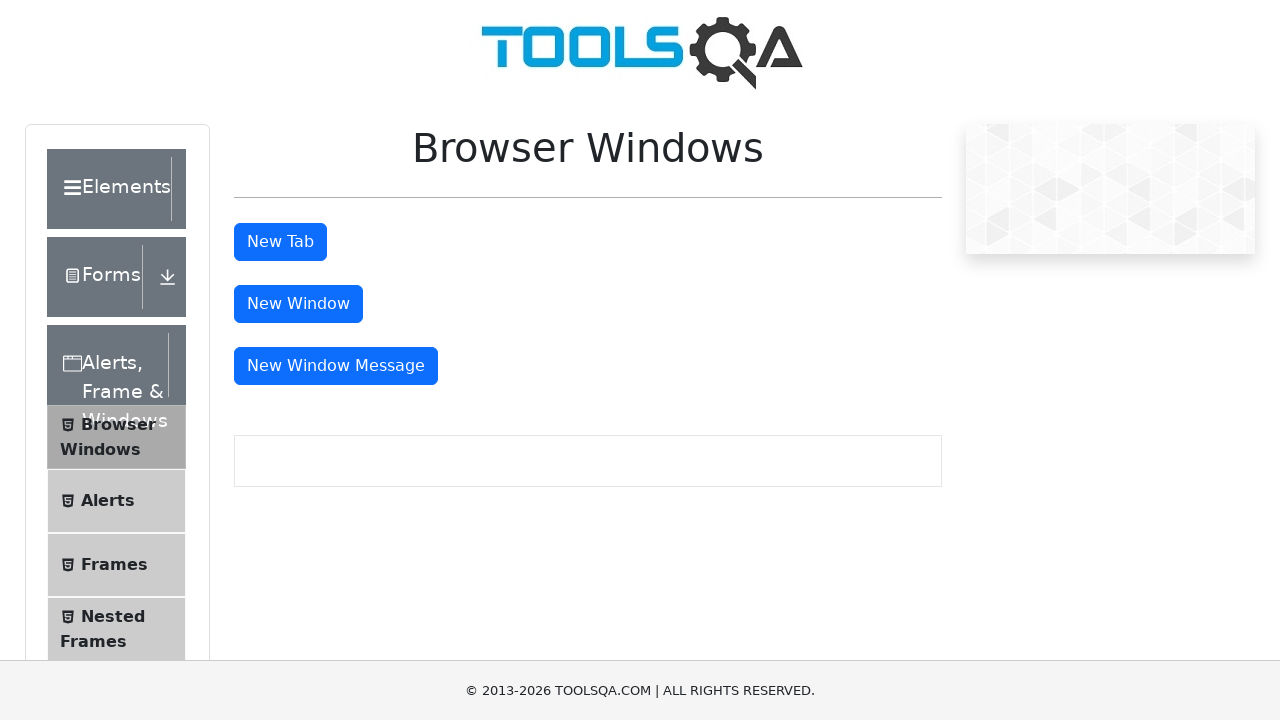

Clicked message window button to open new window at (336, 366) on #messageWindowButton
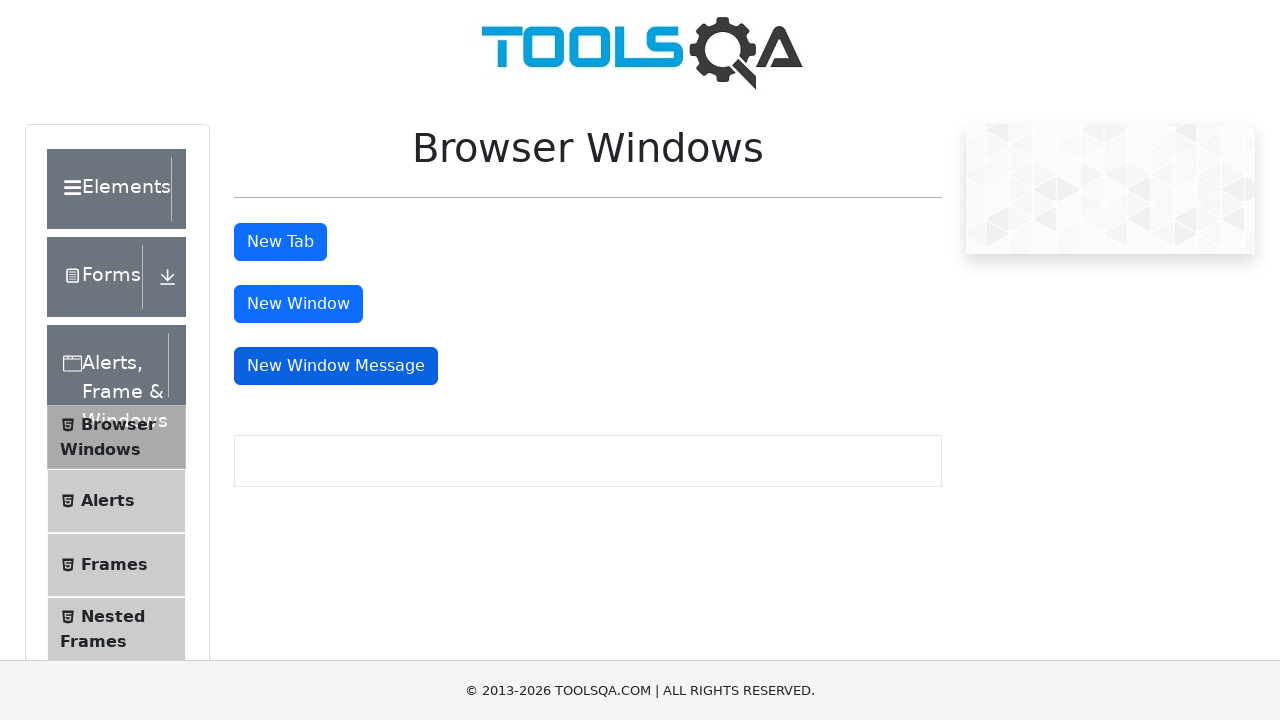

Switched to new message window
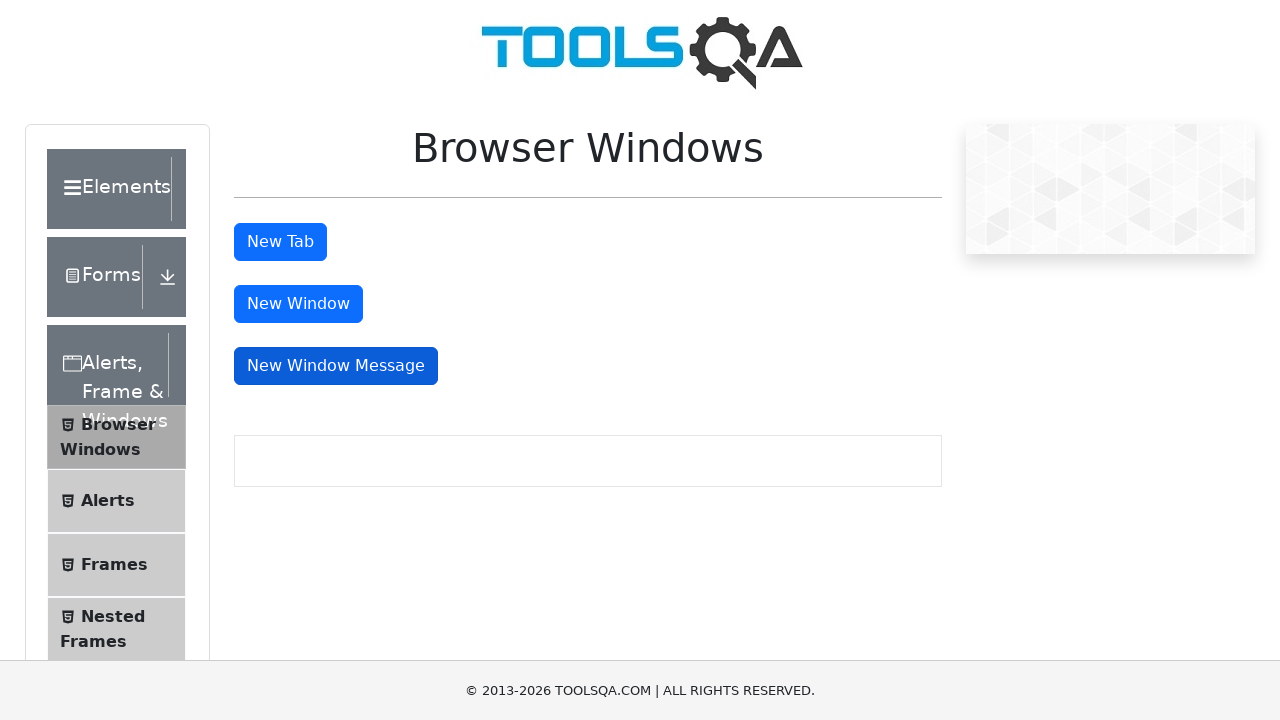

Retrieved new window title: 
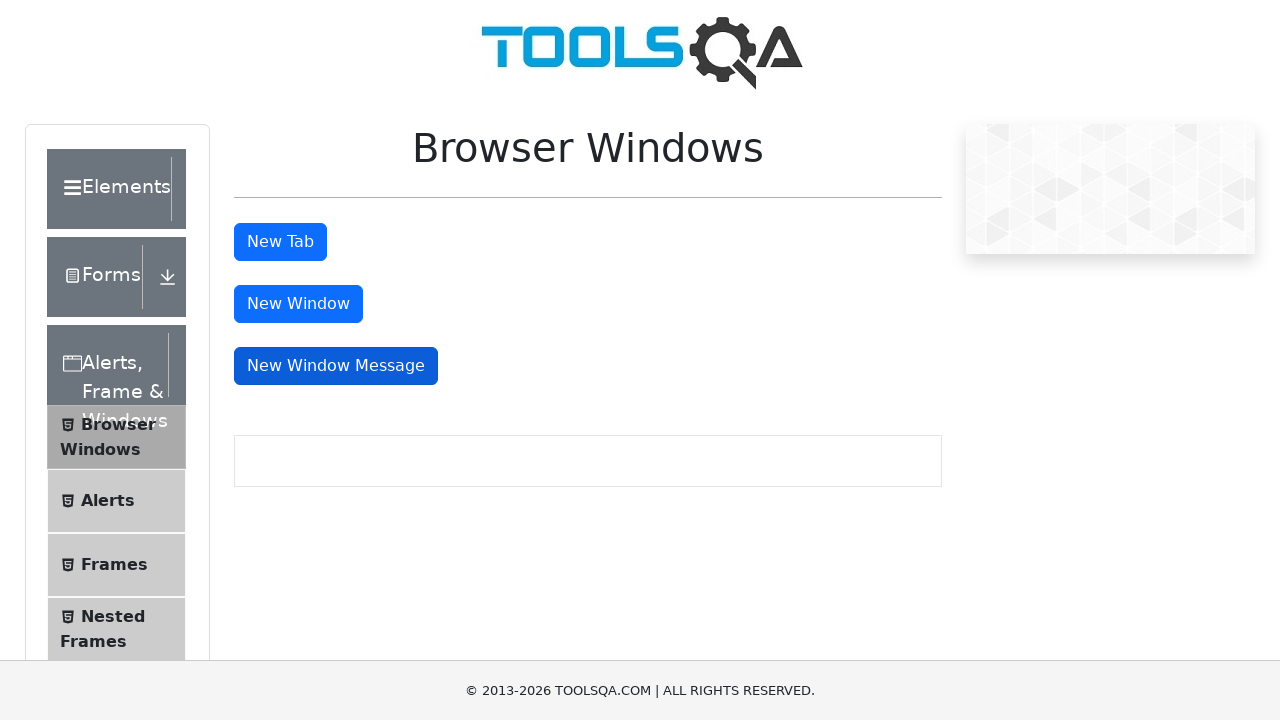

Closed the message window
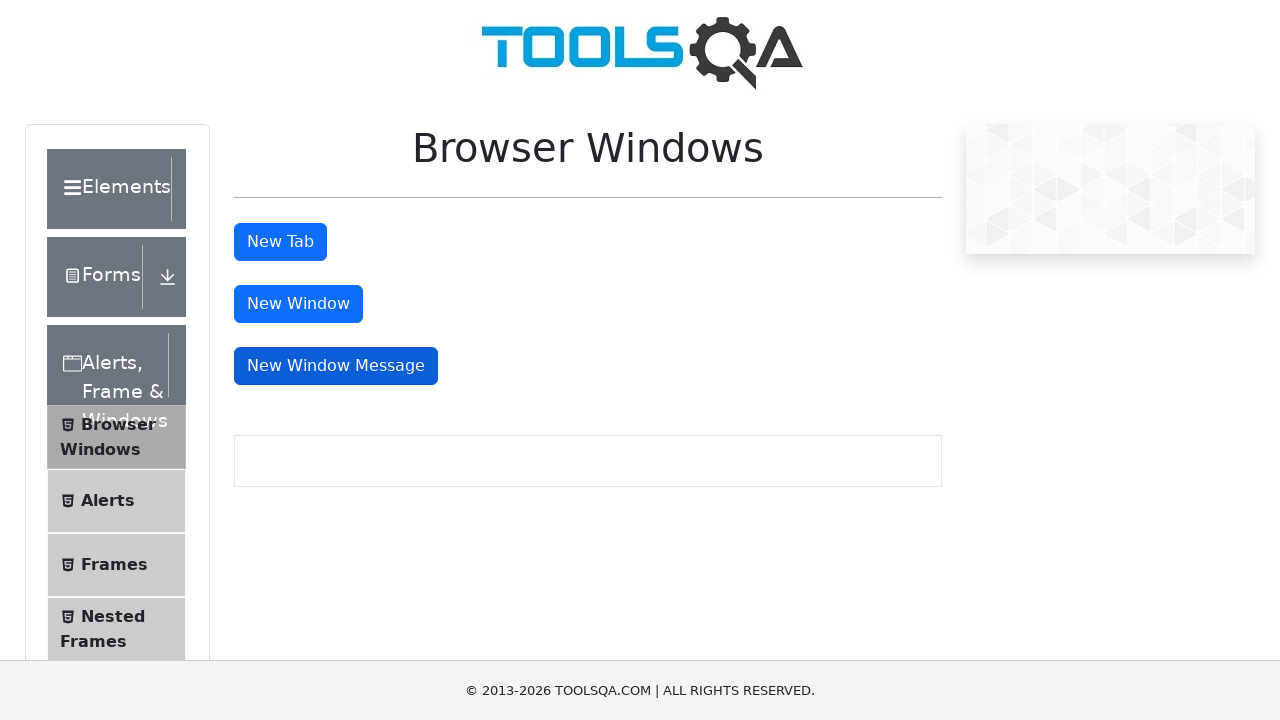

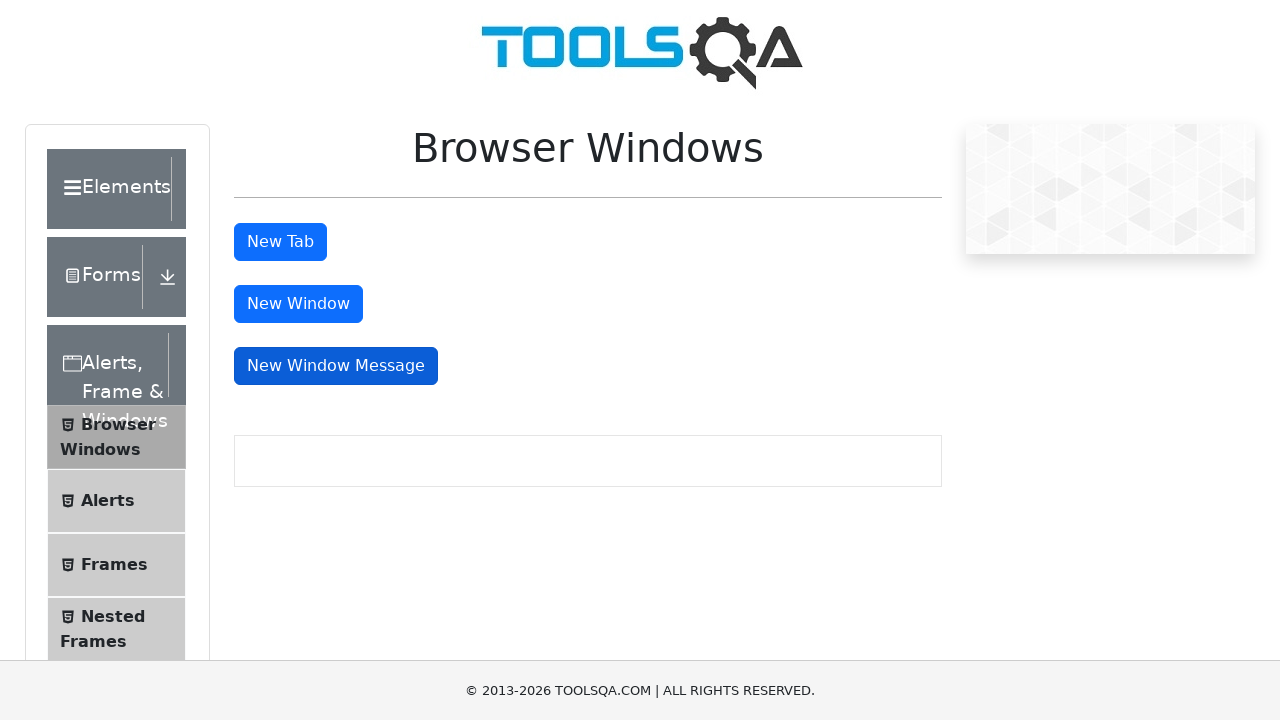